Retrieves an attribute value from an element, performs a calculation, and fills out a form with checkbox and radio button selections before submitting

Starting URL: http://suninjuly.github.io/get_attribute.html

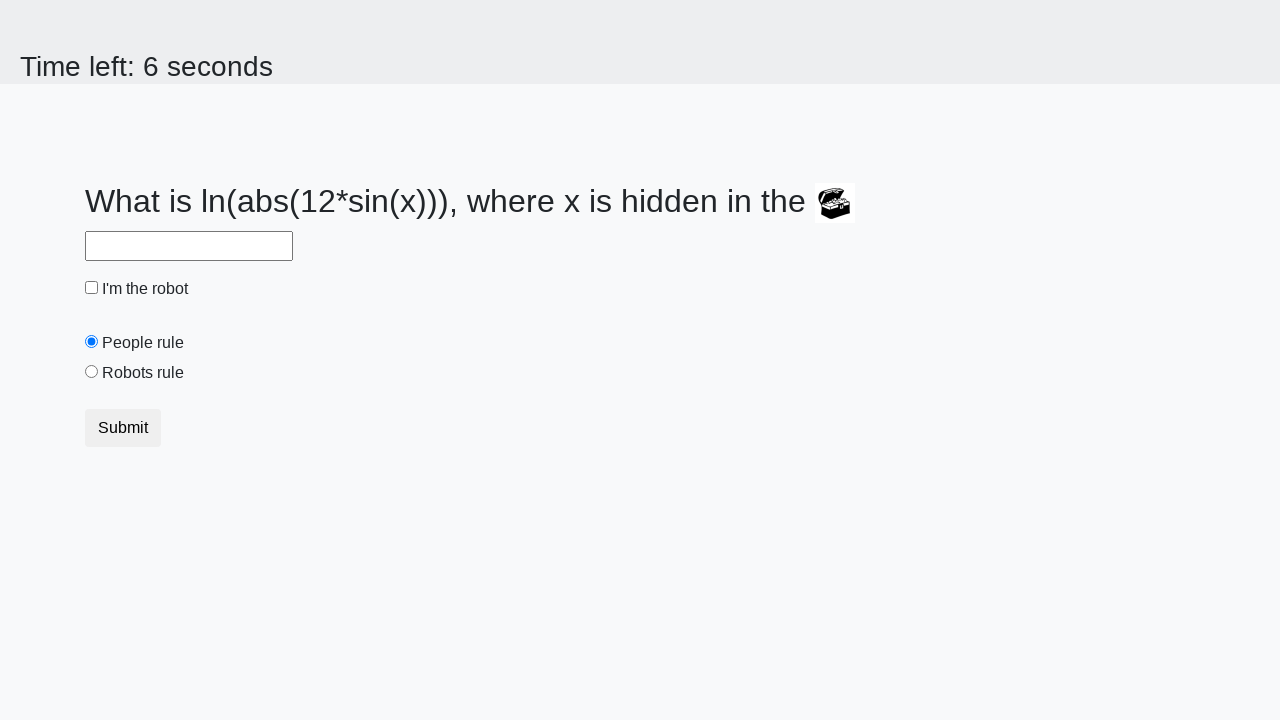

Retrieved valuex attribute from treasure element
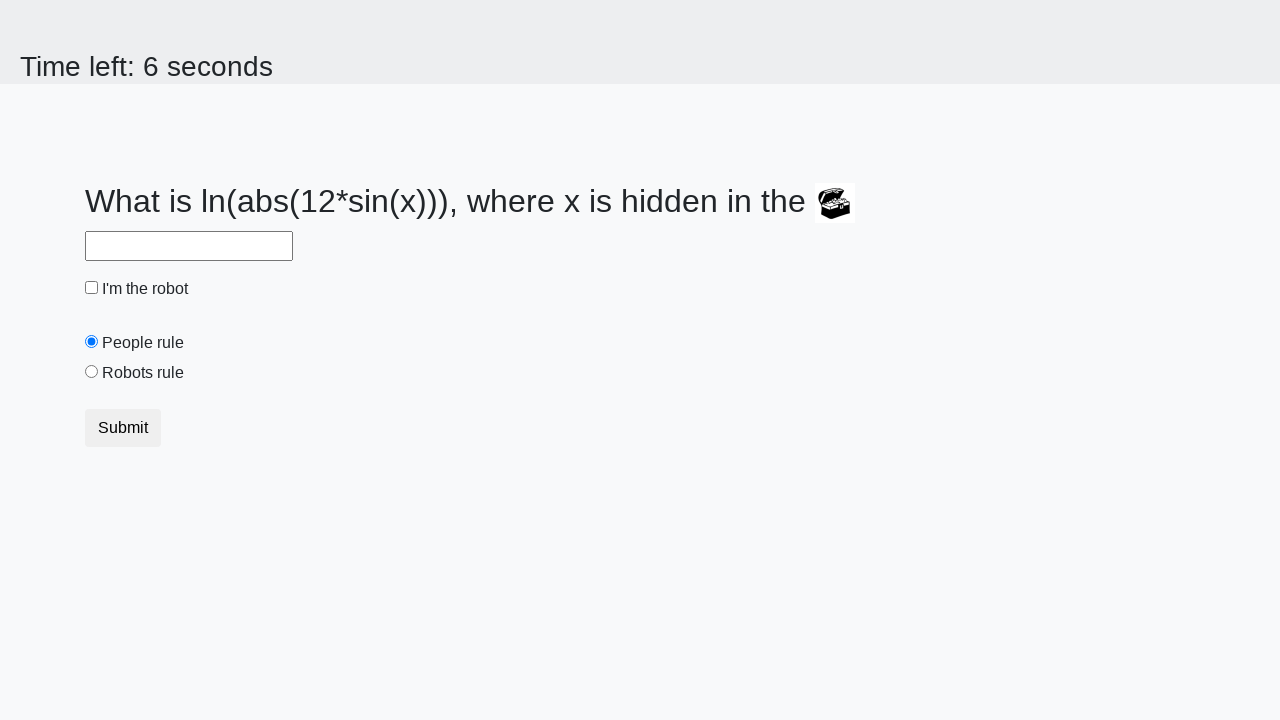

Calculated result using logarithm and sine functions
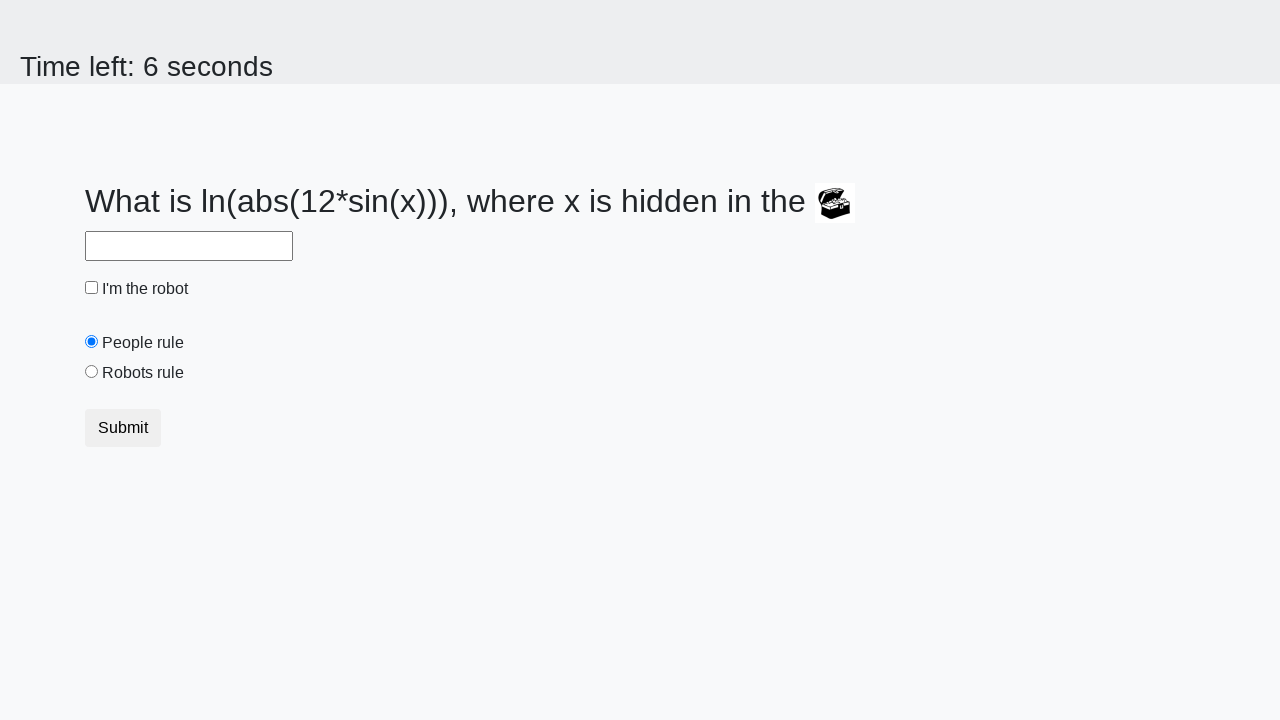

Filled answer field with calculated value on #answer
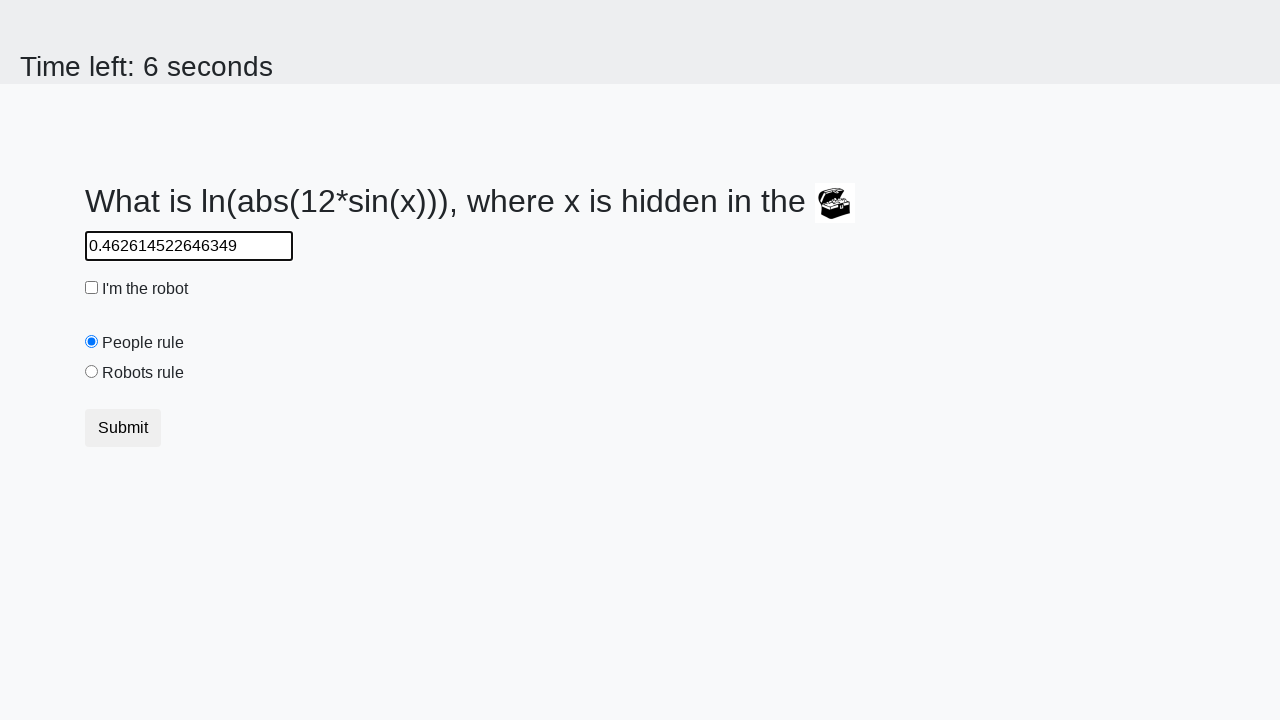

Clicked robot checkbox at (92, 288) on #robotCheckbox
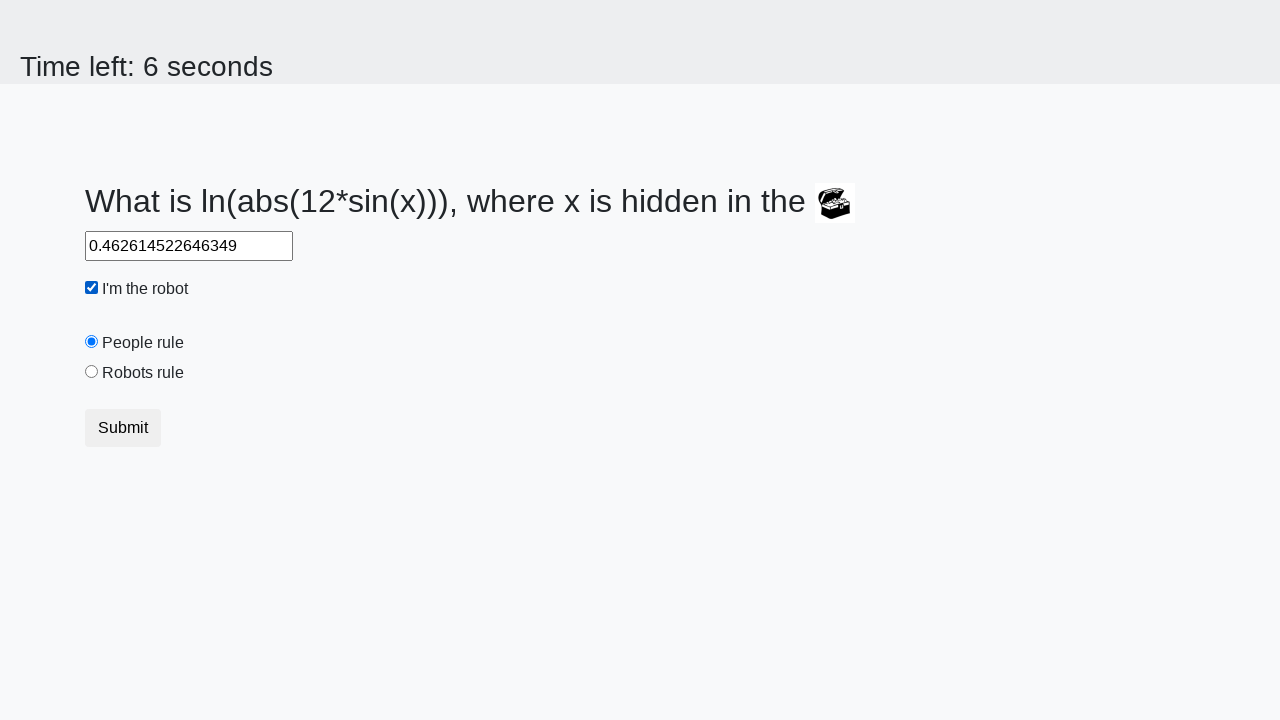

Clicked robots rule radio button at (92, 372) on #robotsRule
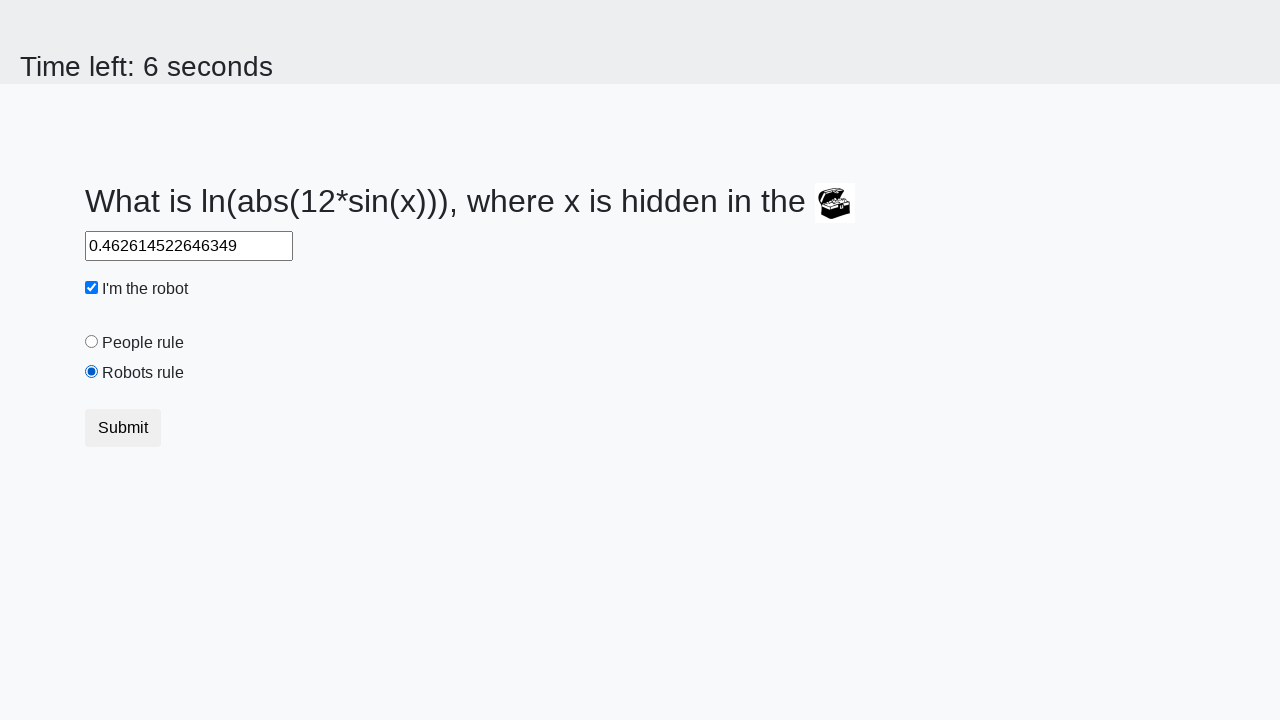

Clicked submit button to submit form at (123, 428) on .btn
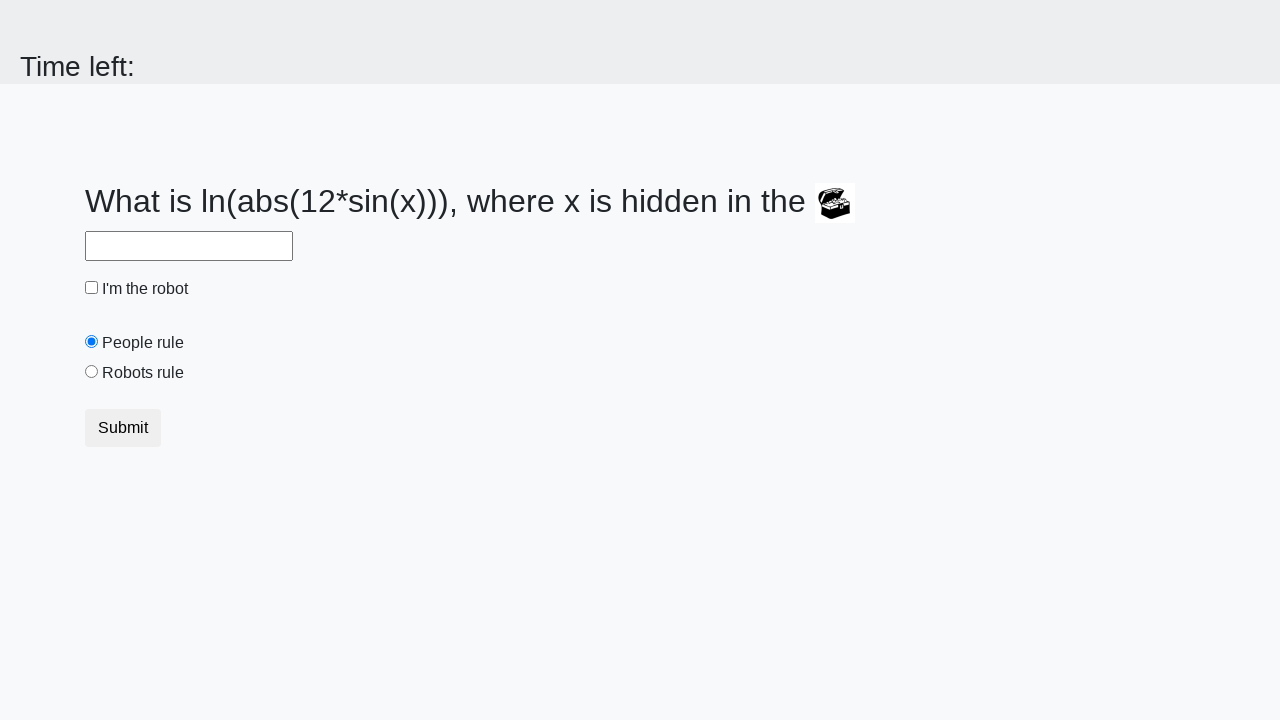

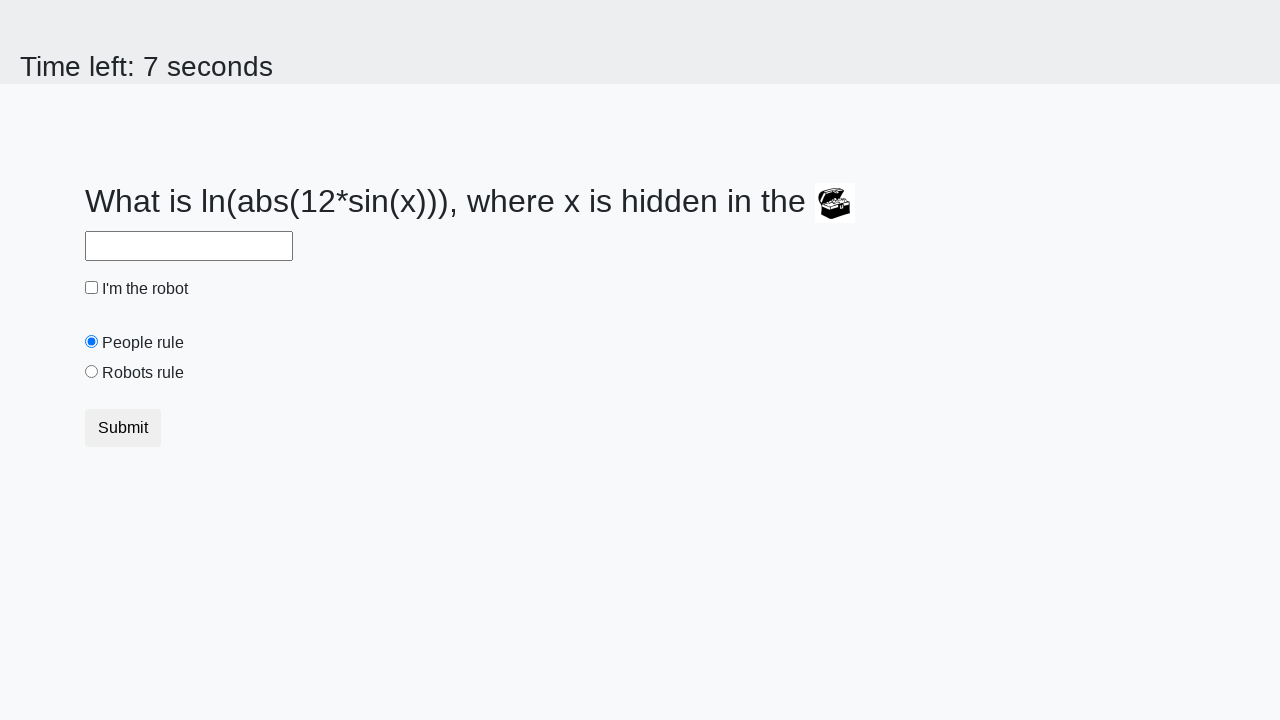